Tests text input functionality by entering a new button name and verifying the button text updates

Starting URL: http://www.uitestingplayground.com/

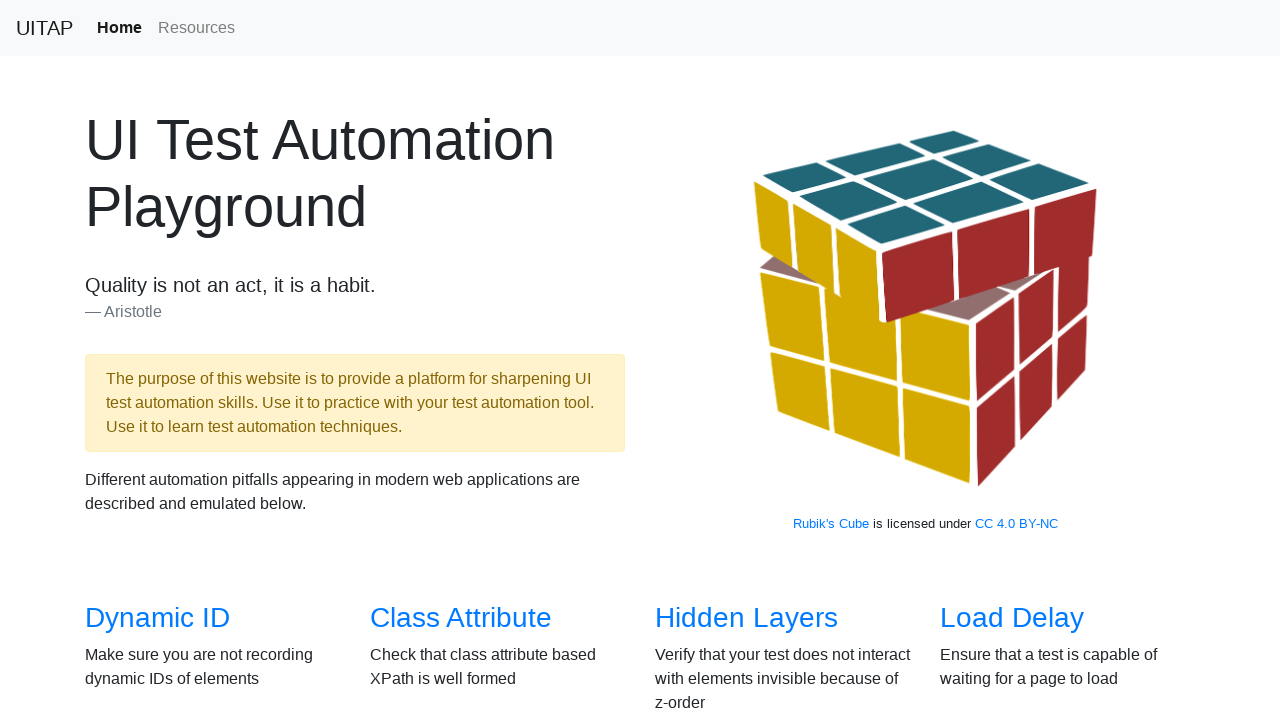

Clicked on Text Input link at (1002, 360) on xpath=//*[@href='/textinput']
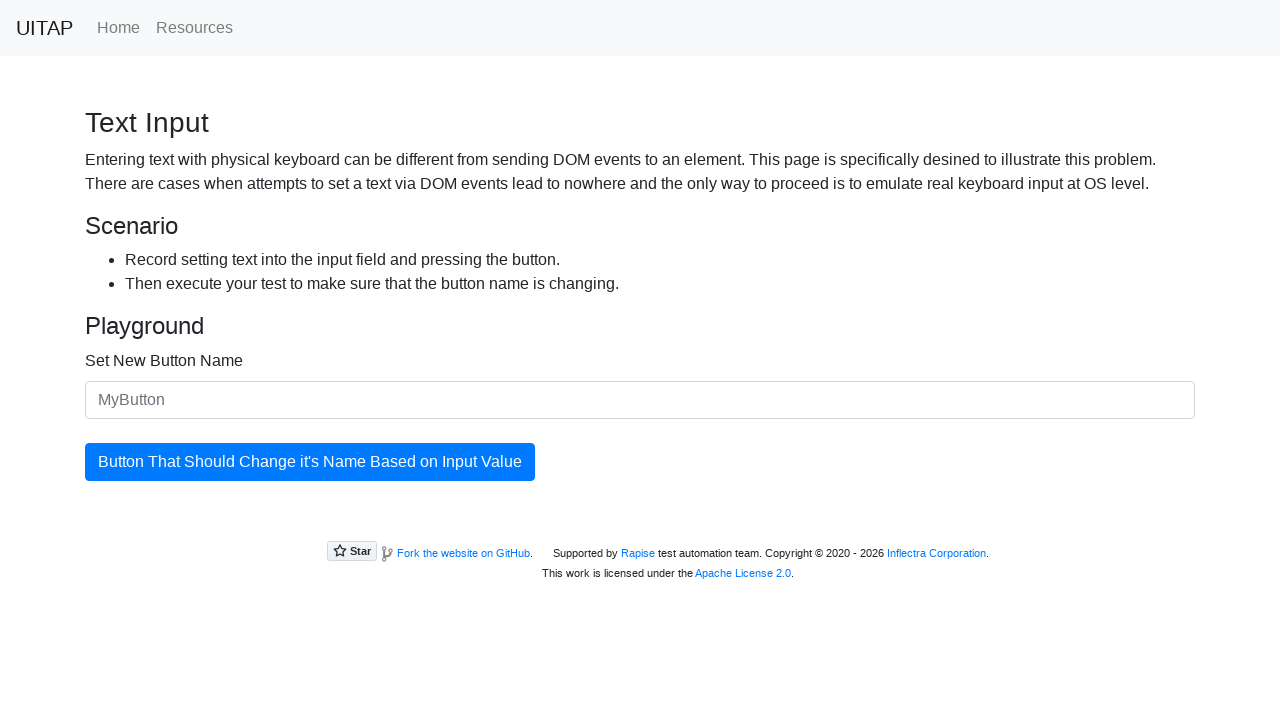

Text Input page loaded and heading found
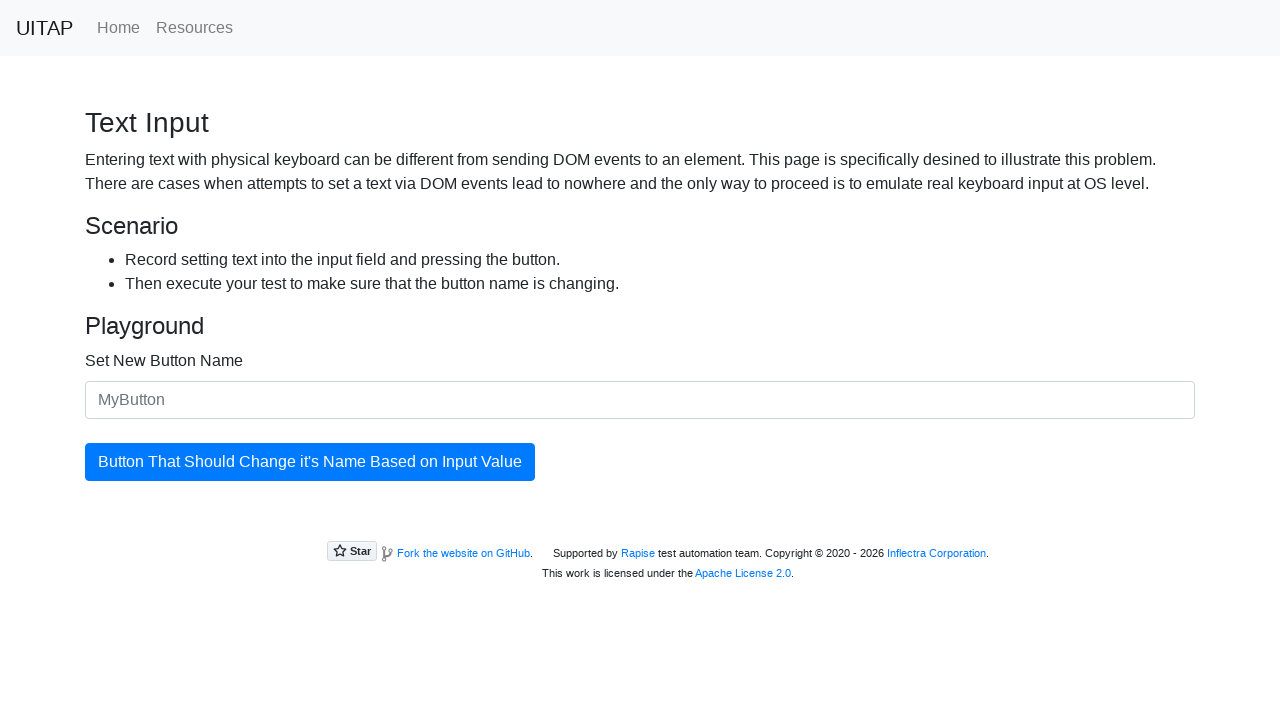

Entered 'Updated Button Text' into the input field on //*[@id='newButtonName']
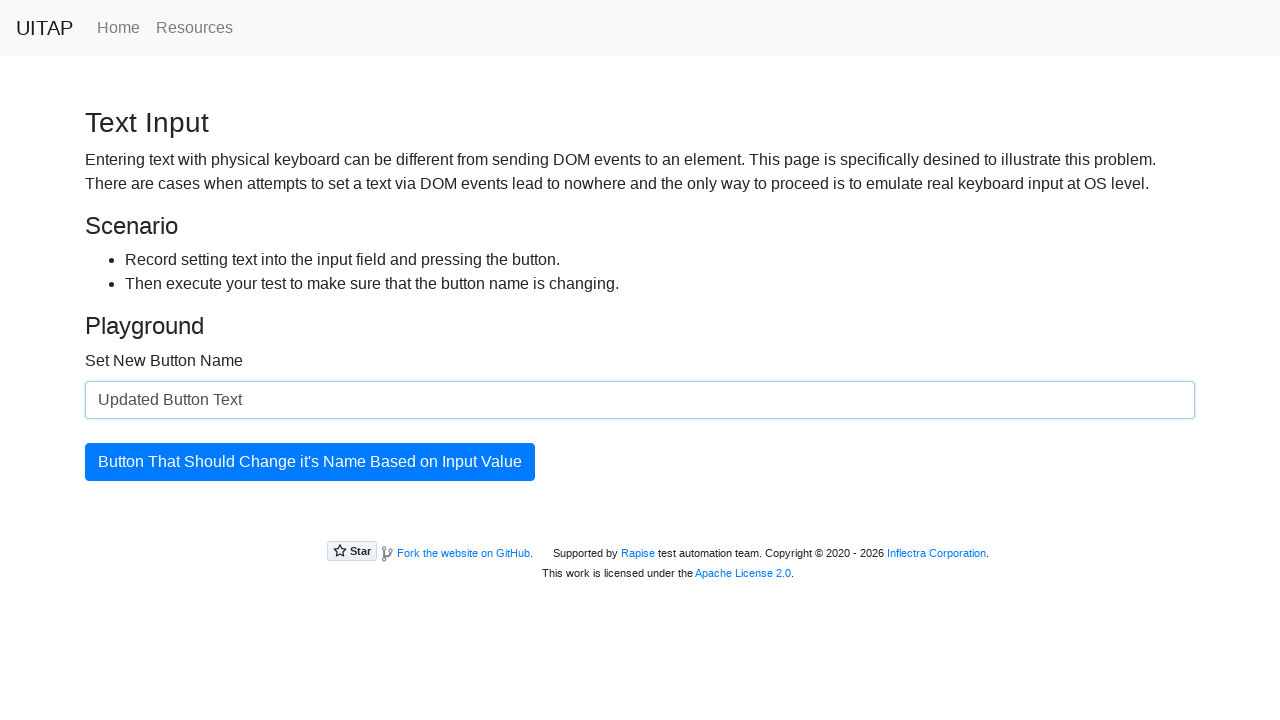

Clicked the update button to apply the new text at (310, 462) on xpath=//*[@id='updatingButton']
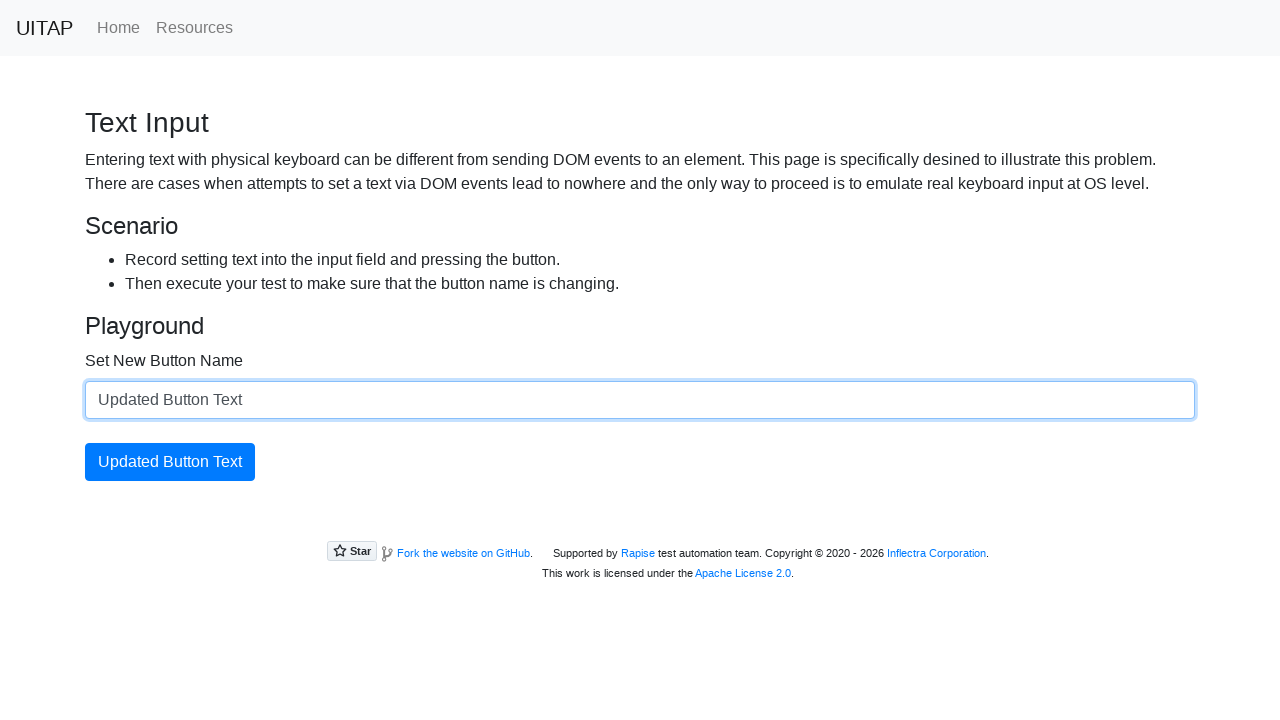

Waited 2 seconds for button text to update
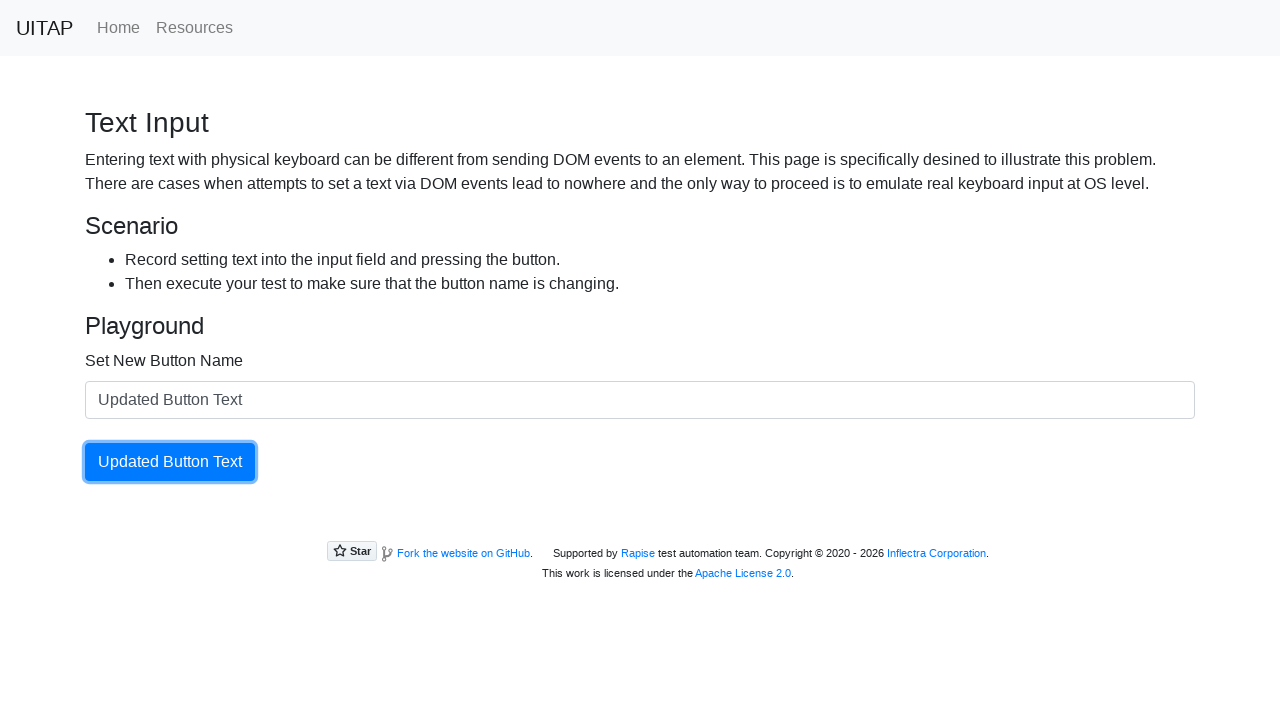

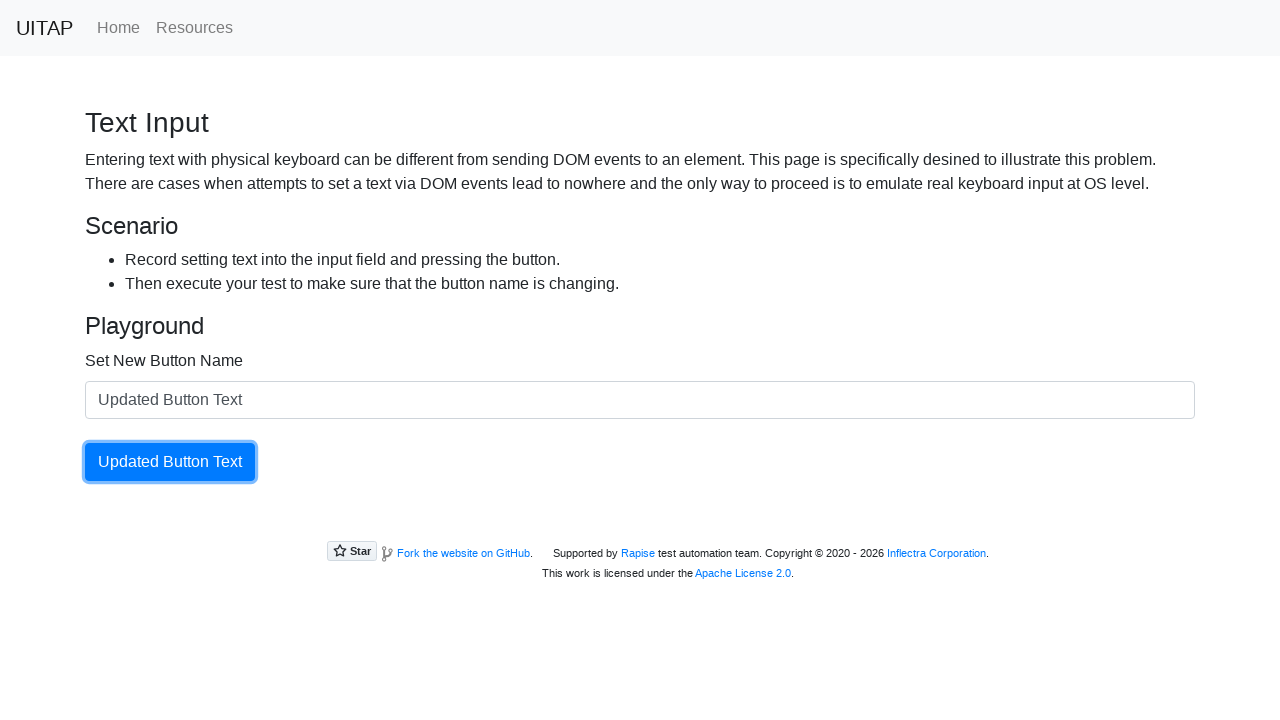